Tests drag and drop functionality within an iframe on the jQuery UI droppable demo page by dragging one element onto another

Starting URL: https://jqueryui.com/droppable/

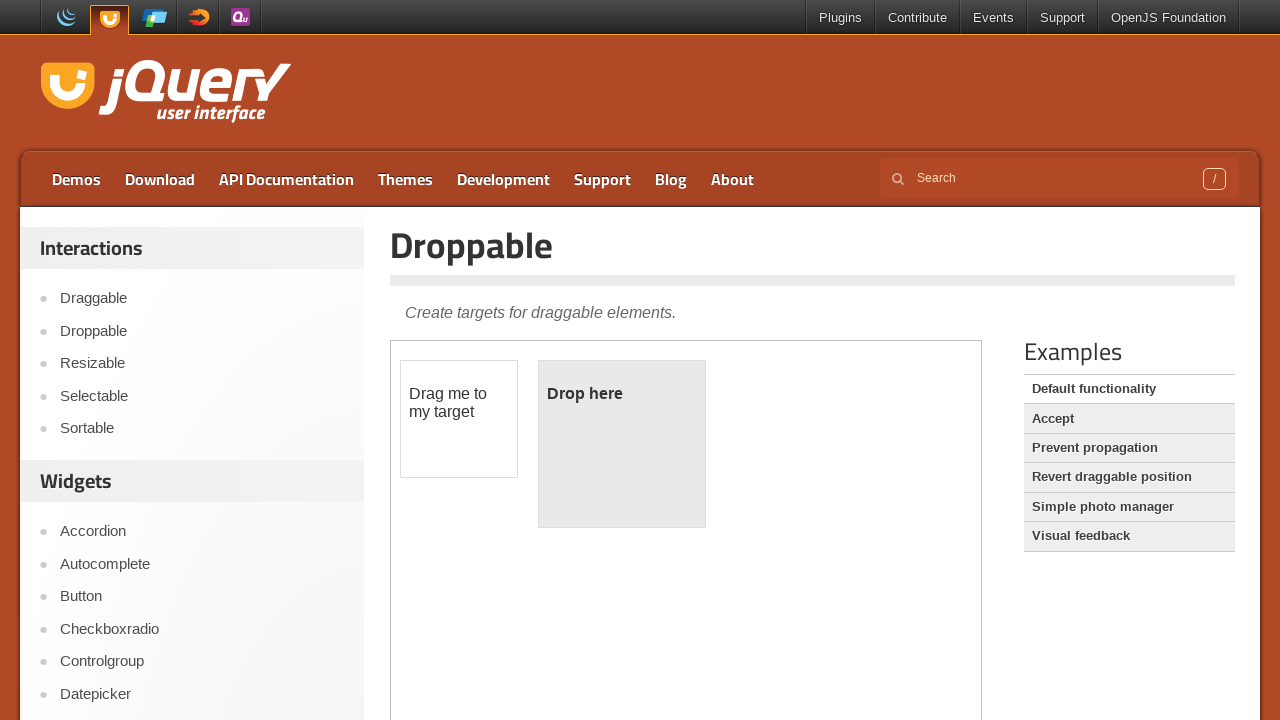

Navigated to jQuery UI droppable demo page
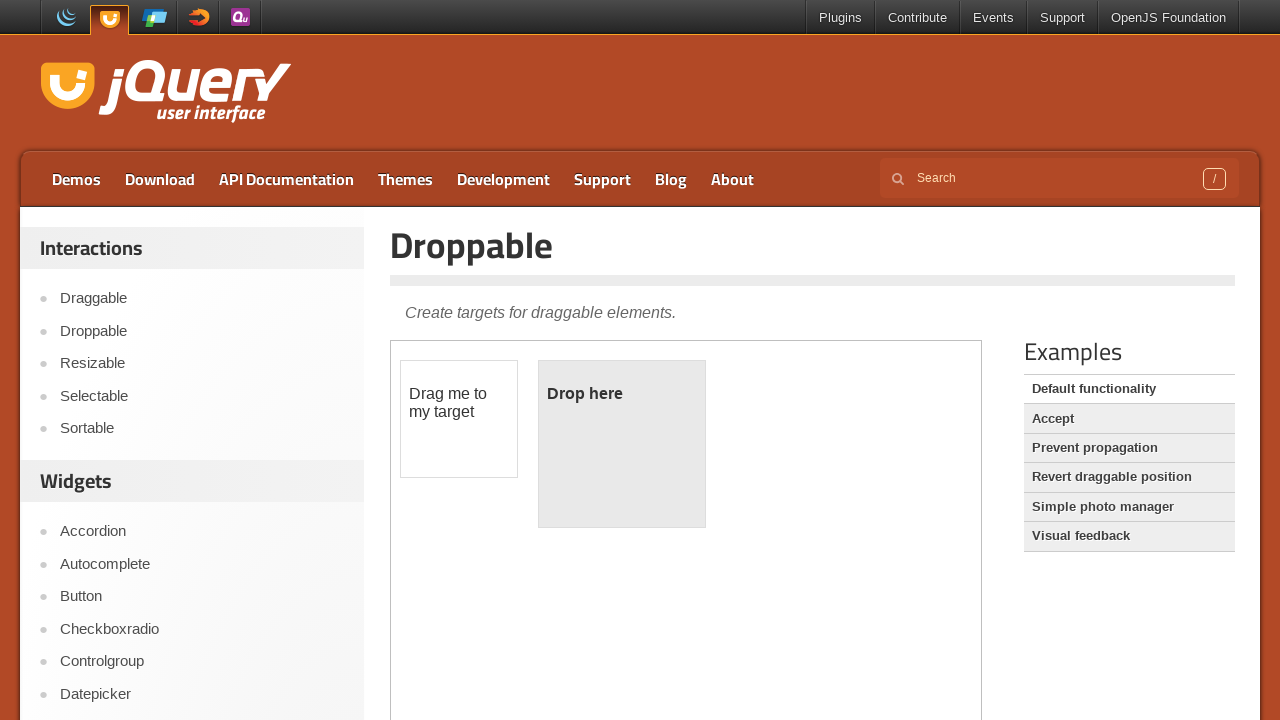

Located the demo iframe
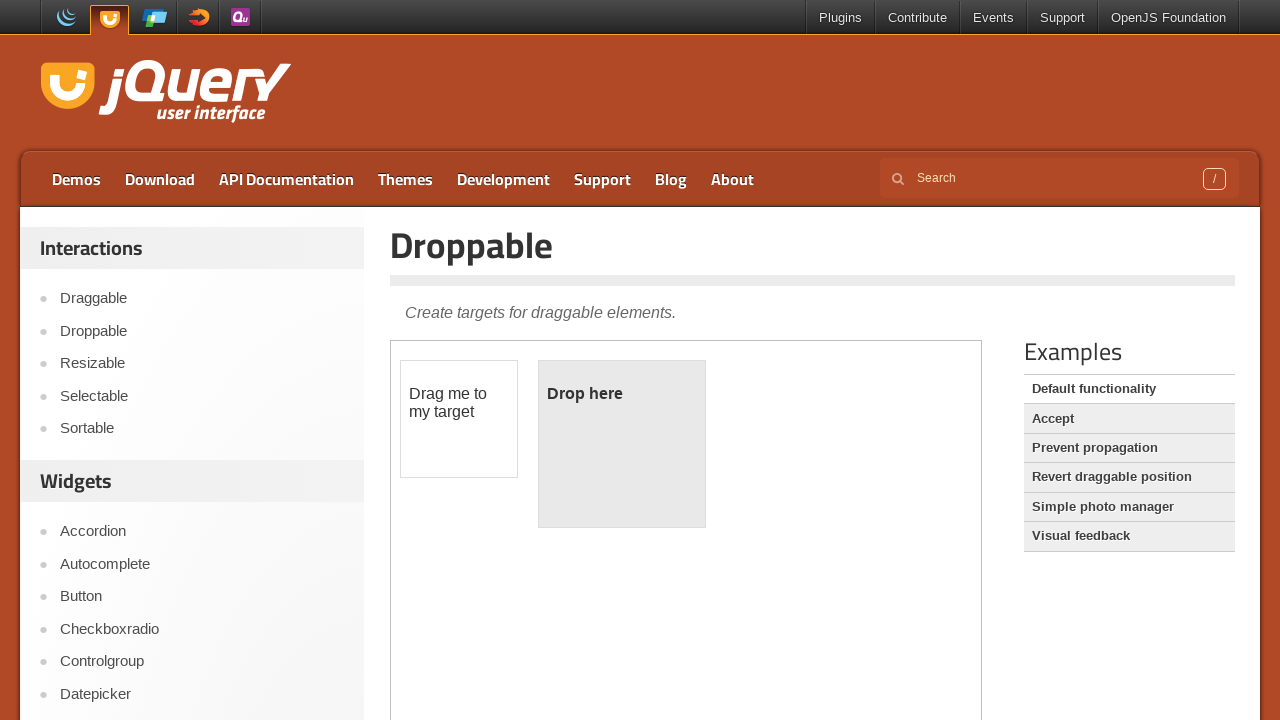

Located the draggable element within iframe
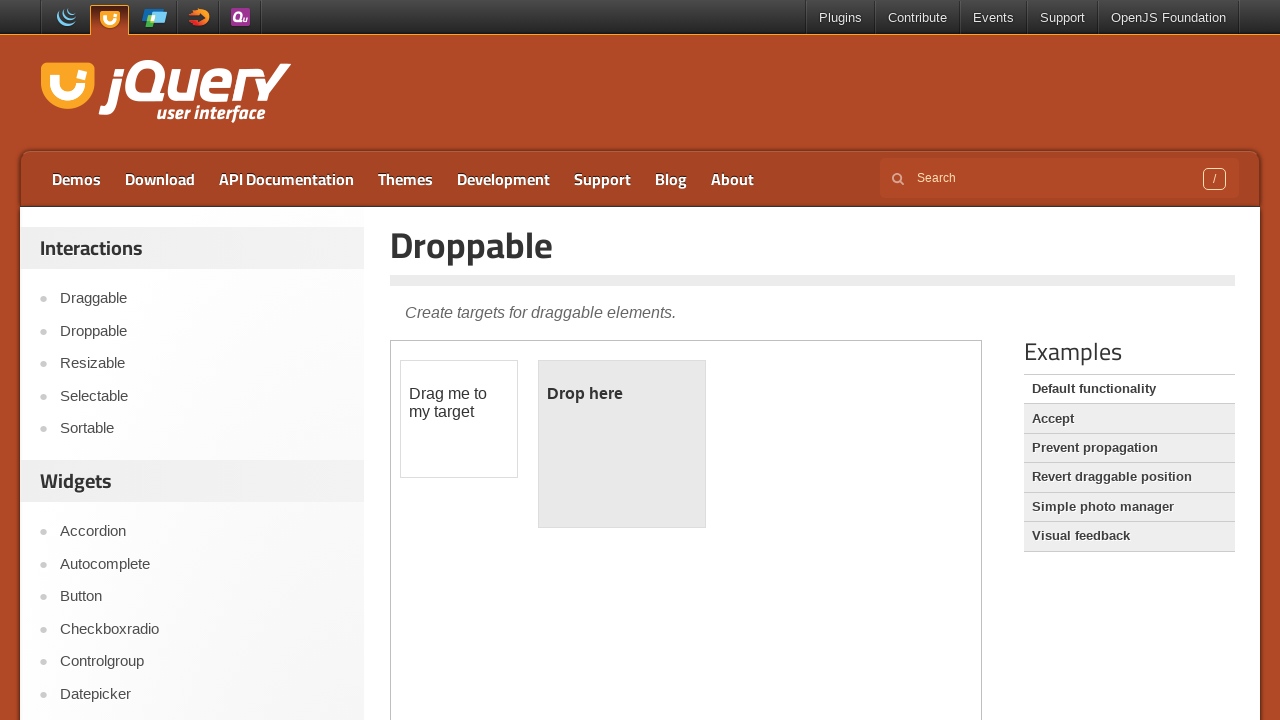

Located the droppable element within iframe
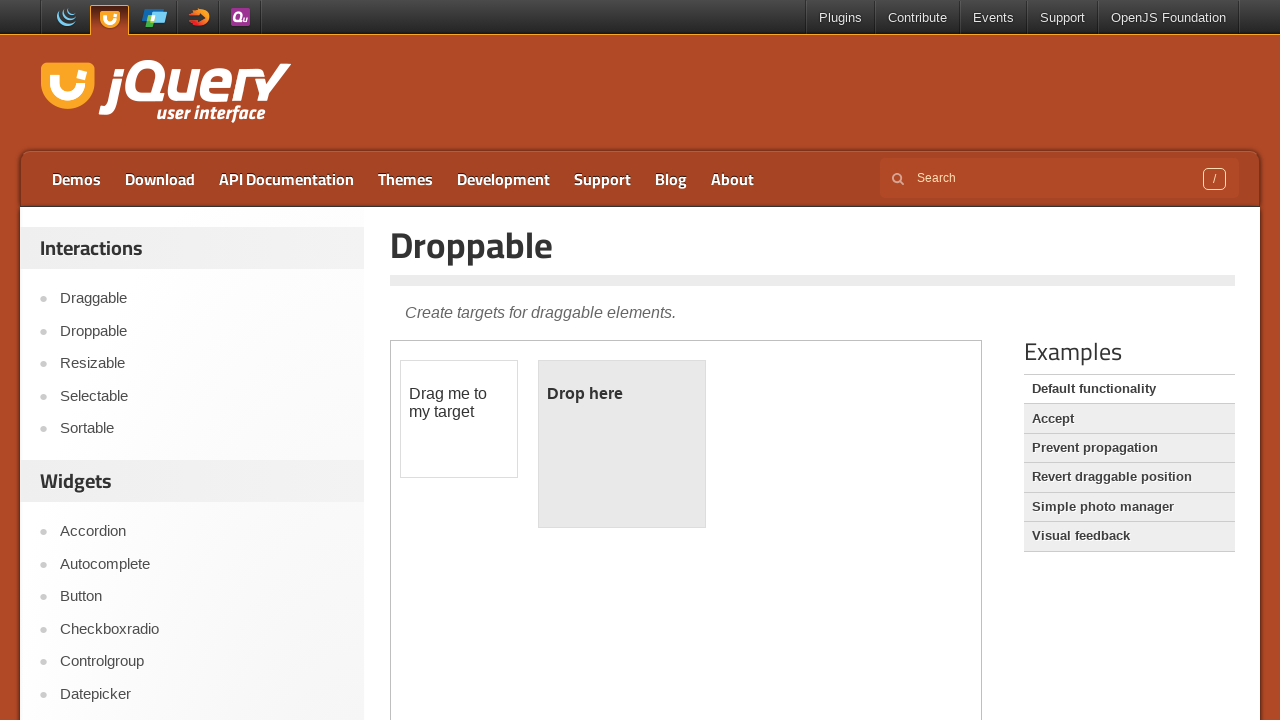

Dragged draggable element onto droppable element at (622, 444)
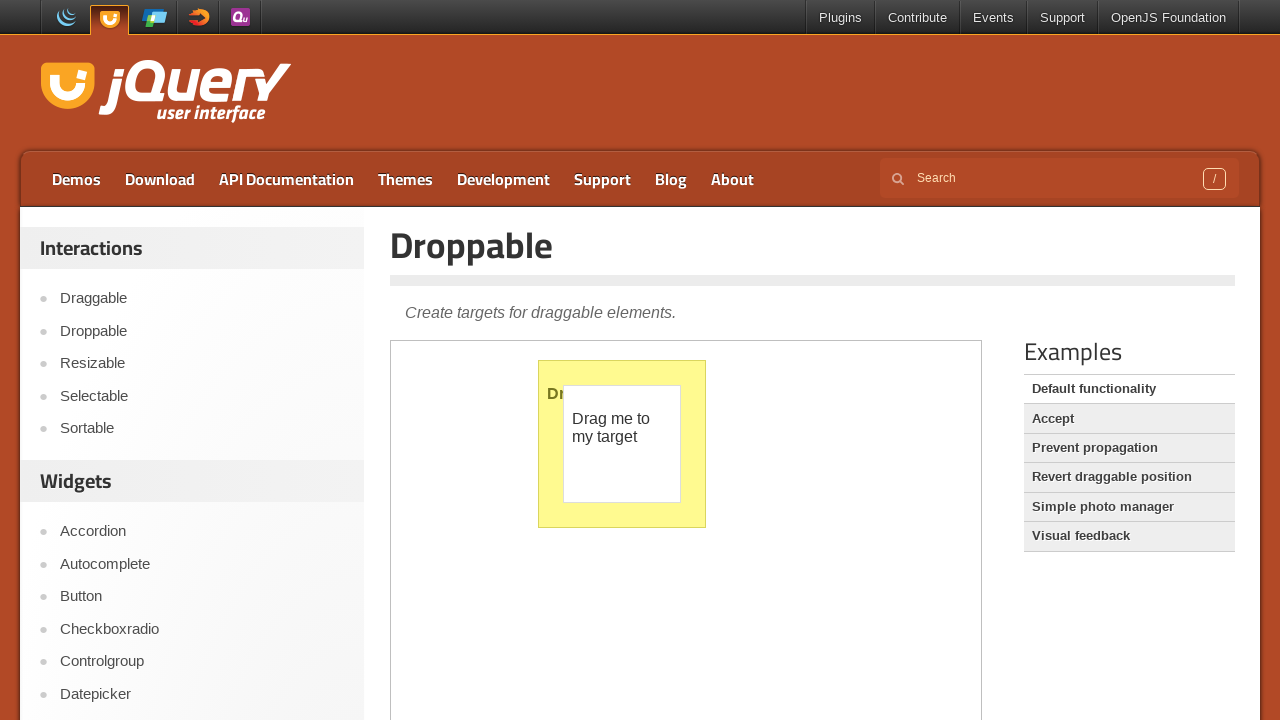

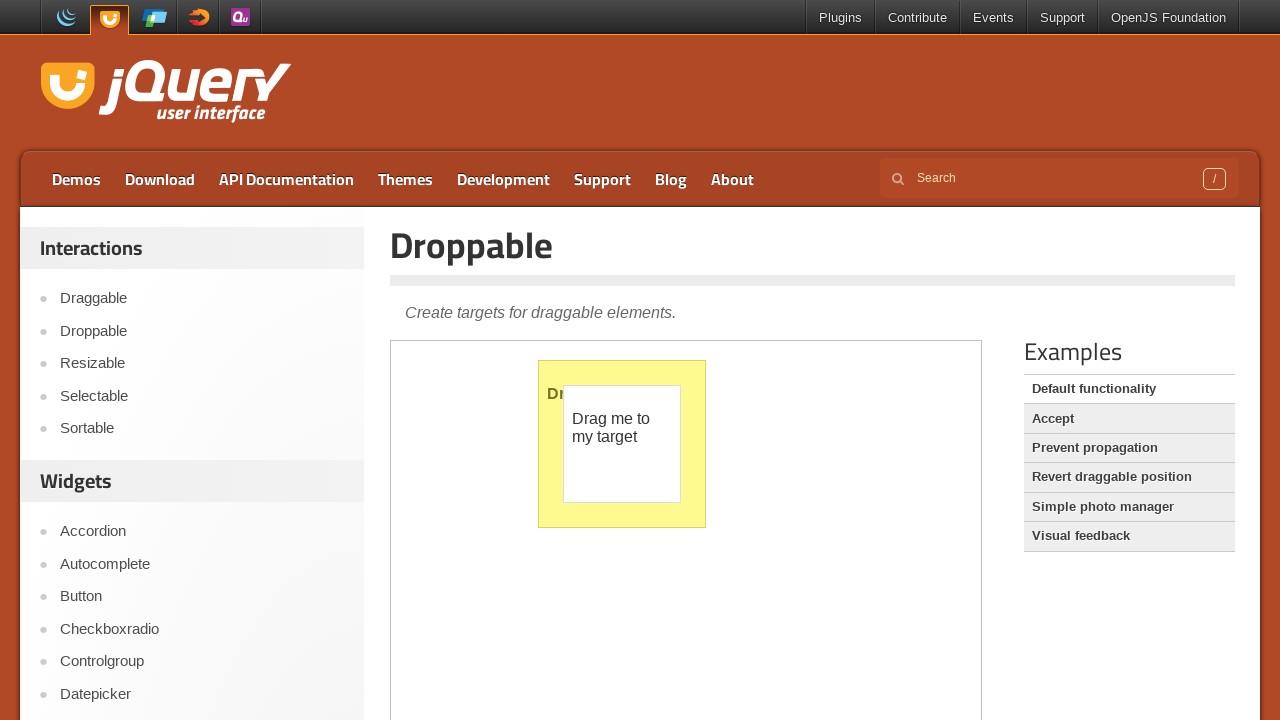